Tests alert handling functionality by navigating to a tab, triggering an alert dialog, and accepting it

Starting URL: https://demo.automationtesting.in/Alerts.html

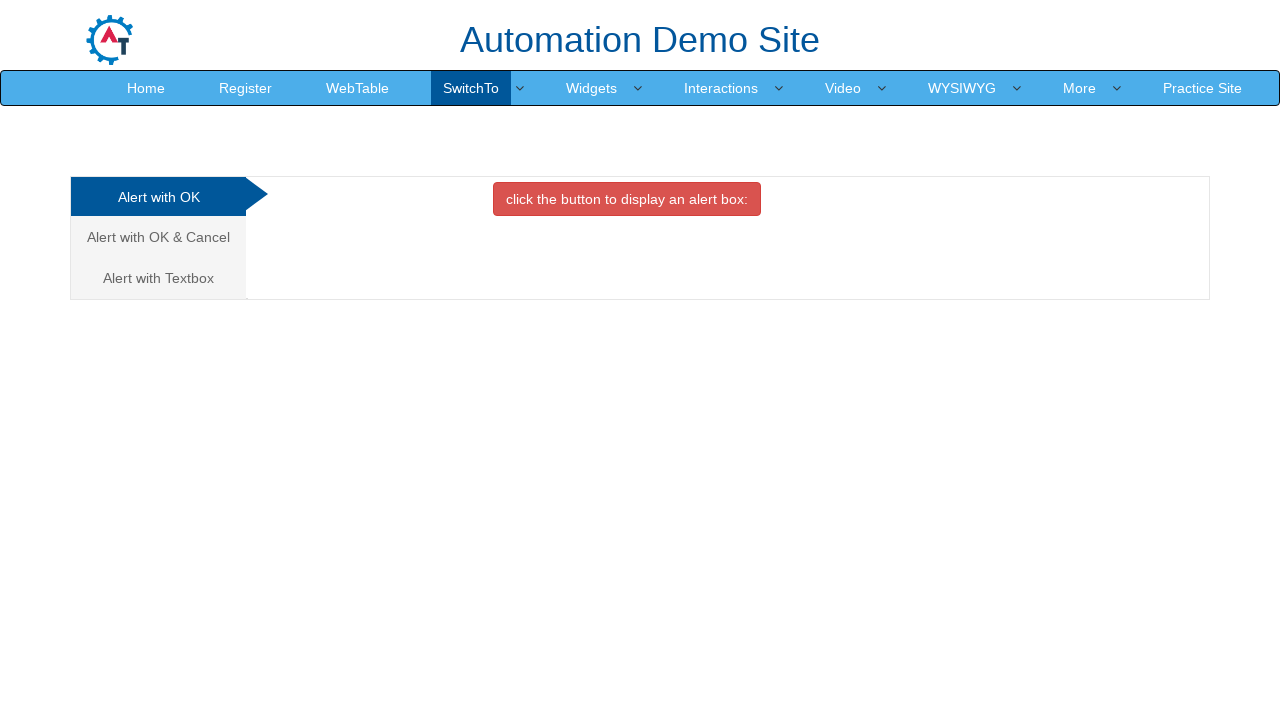

Located second tab element for Cancel/OK alert section
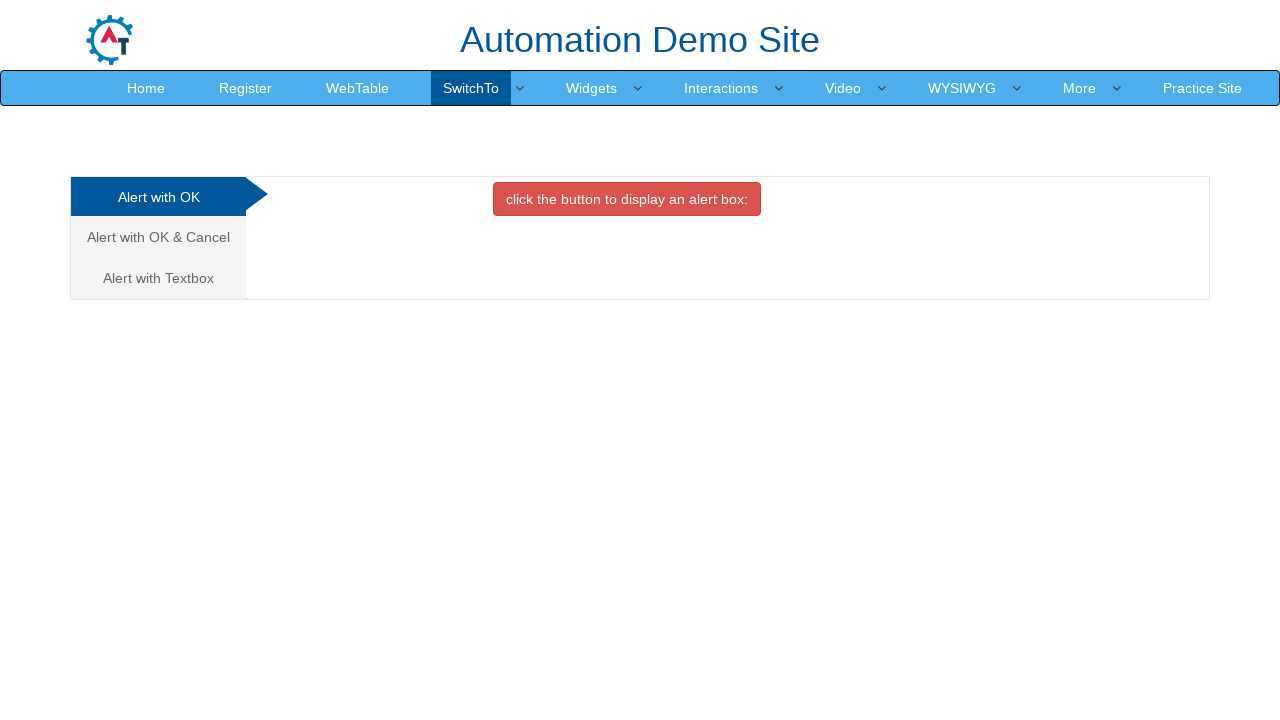

Scrolled second tab into view
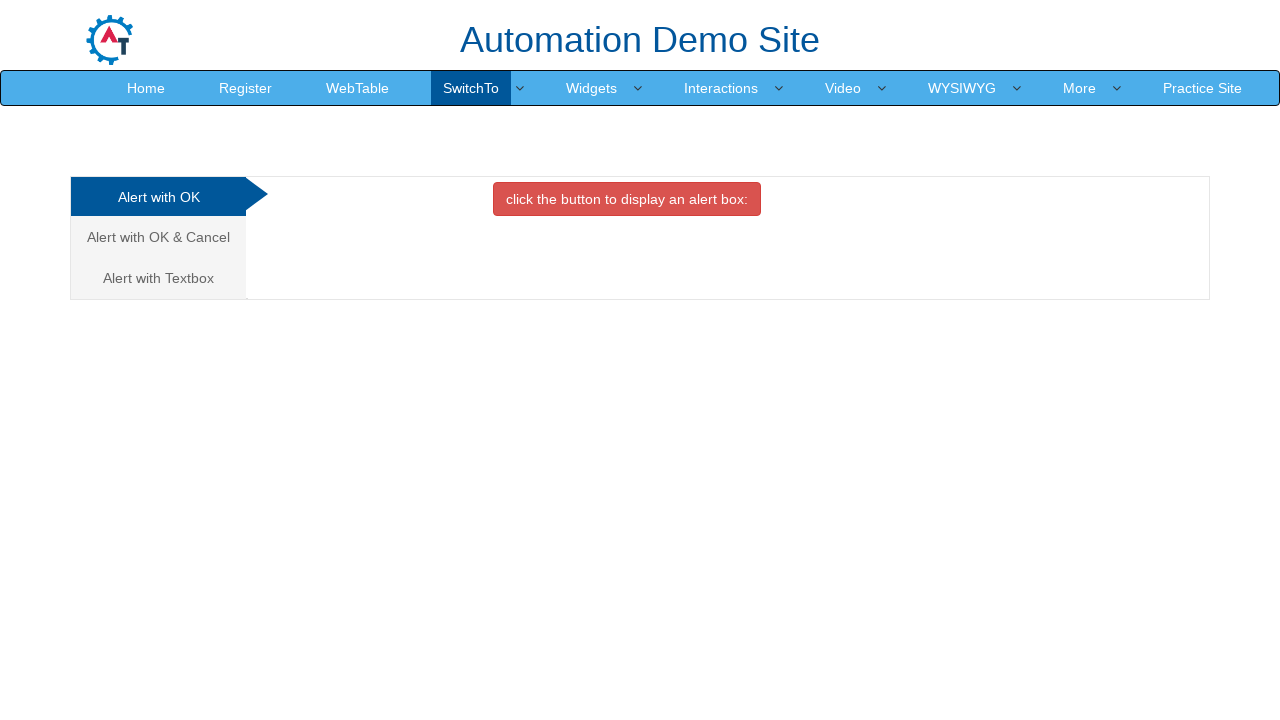

Clicked second tab to switch to Cancel/OK alert section at (158, 237) on xpath=/html/body/div[1]/div/div/div/div[1]/ul/li[2]/a
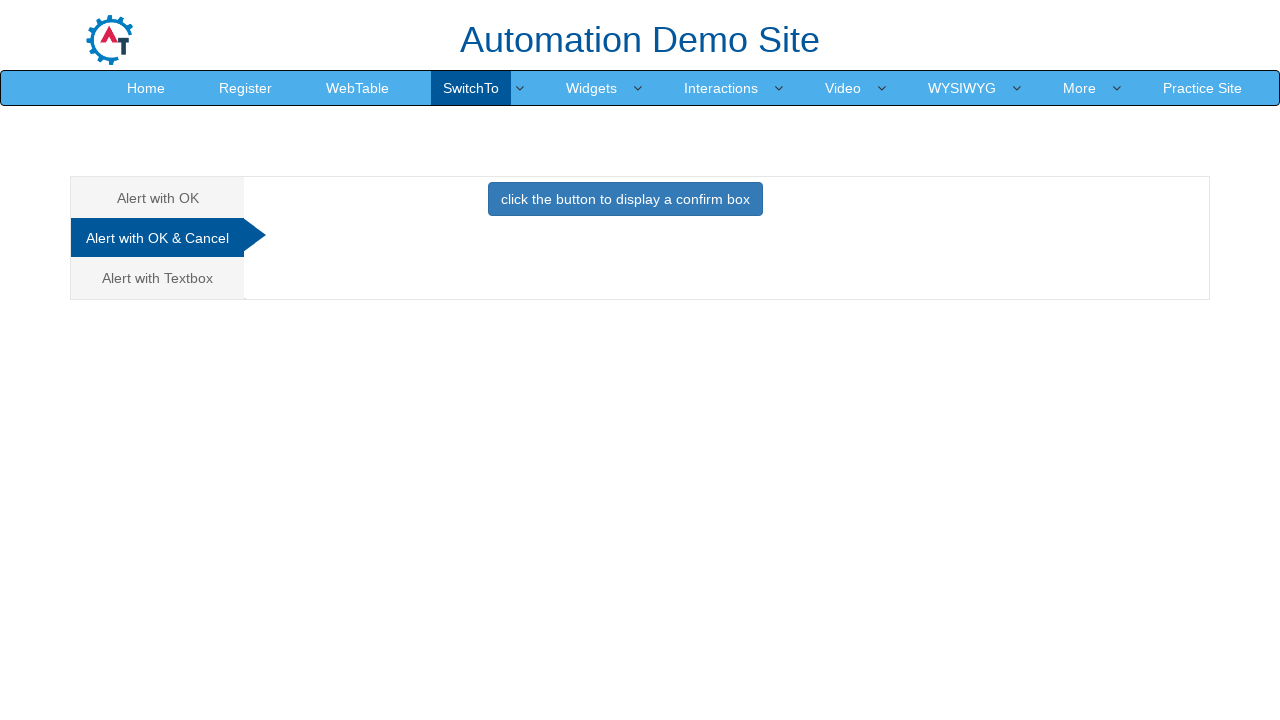

Set up dialog handler to accept alerts
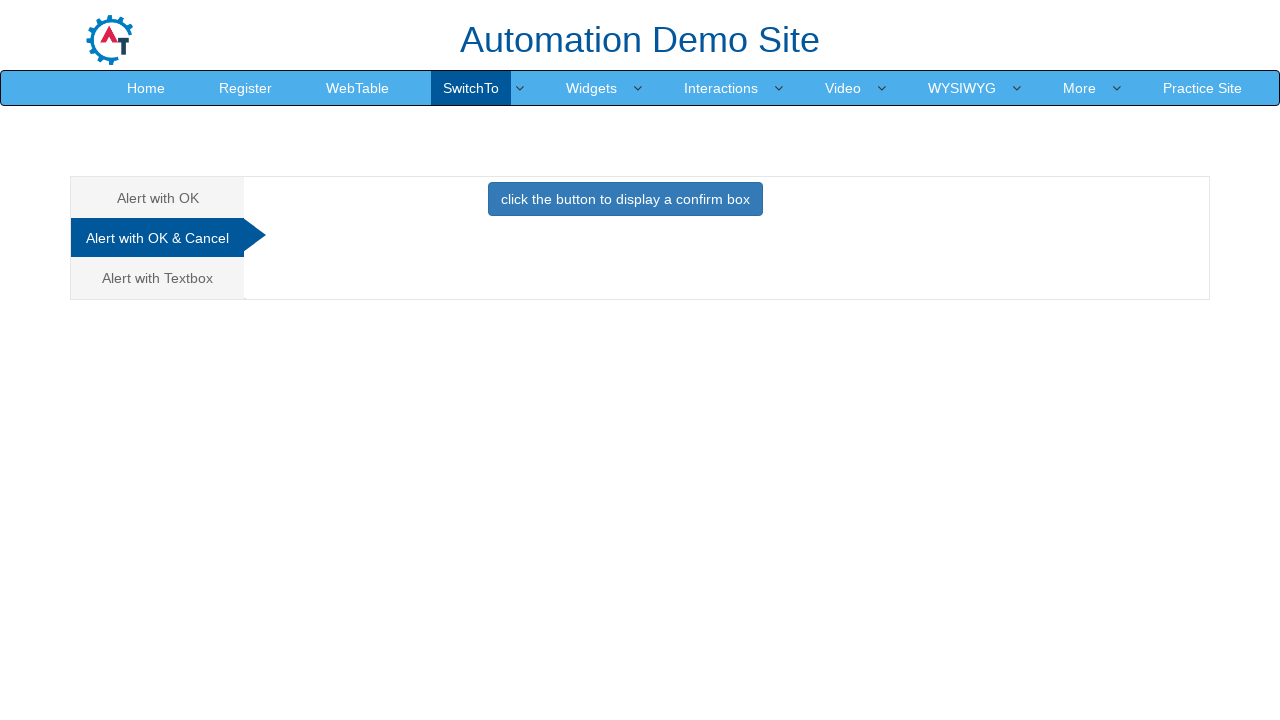

Clicked button to trigger alert dialog at (625, 199) on xpath=//*[@id='CancelTab']/button
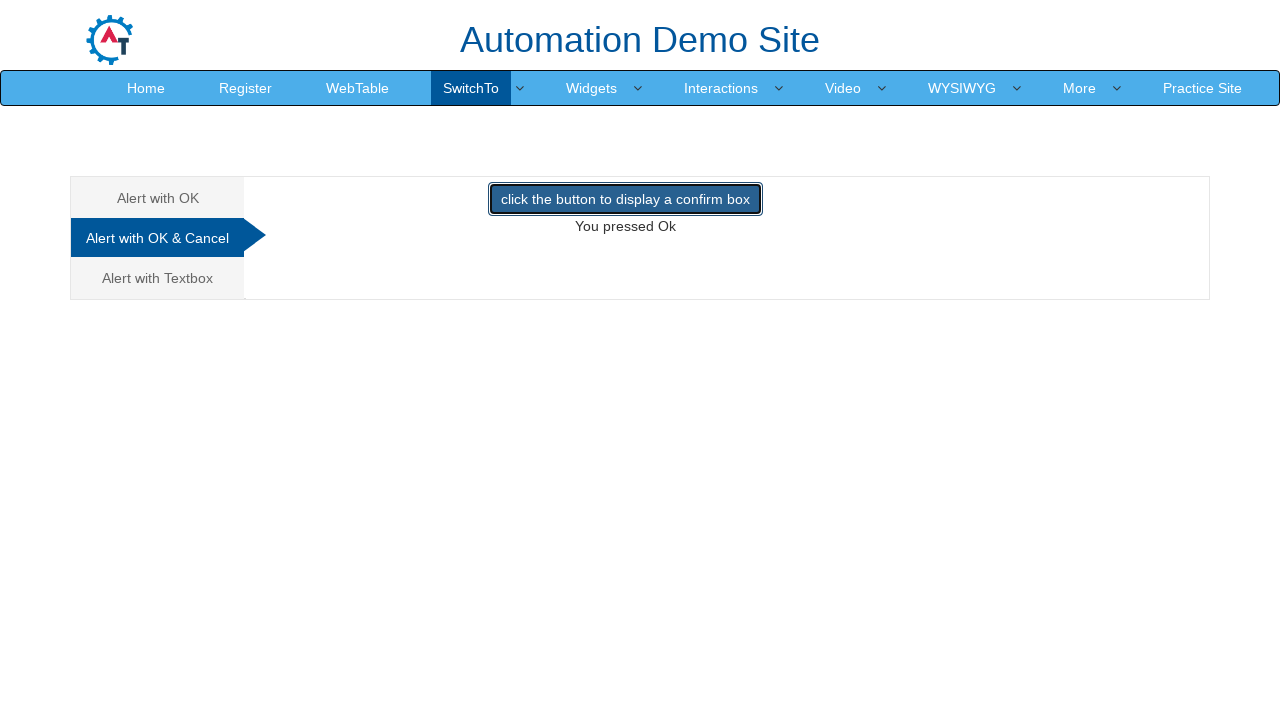

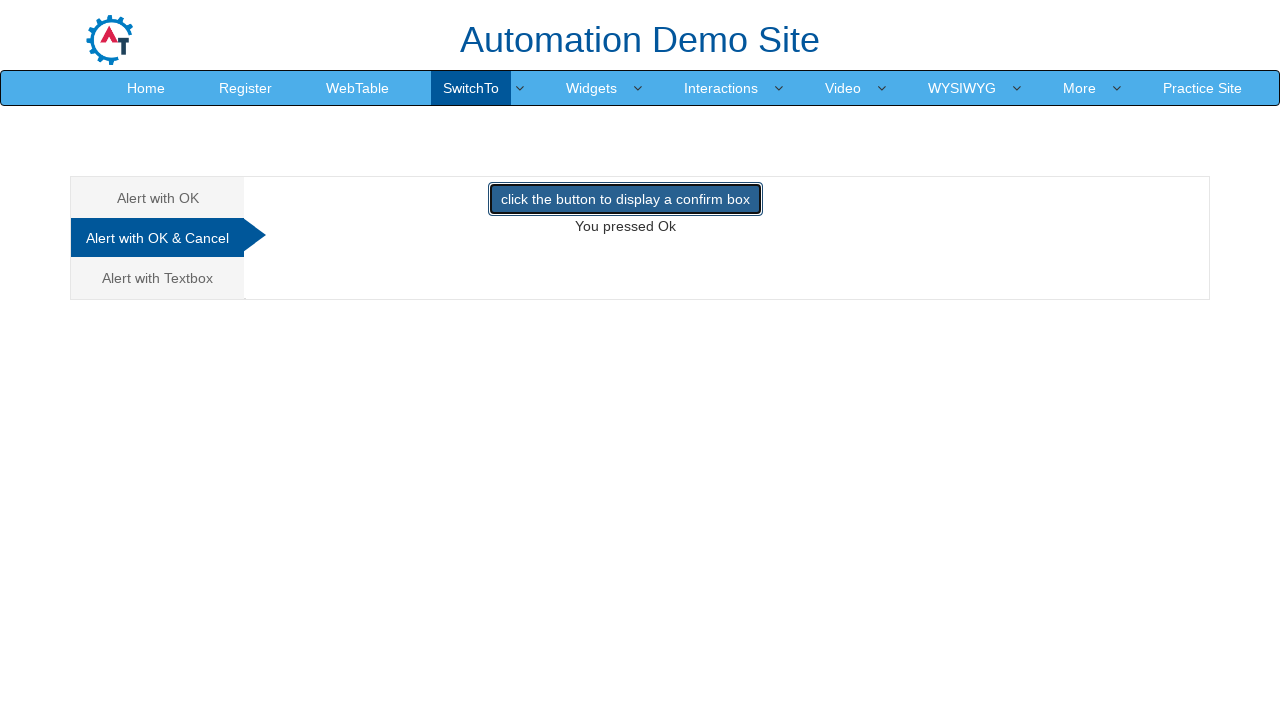